Tests handling of JavaScript prompt dialogs by clicking a button to trigger a prompt, entering text, accepting it, and verifying the result is displayed on the page.

Starting URL: https://the-internet.herokuapp.com/javascript_alerts

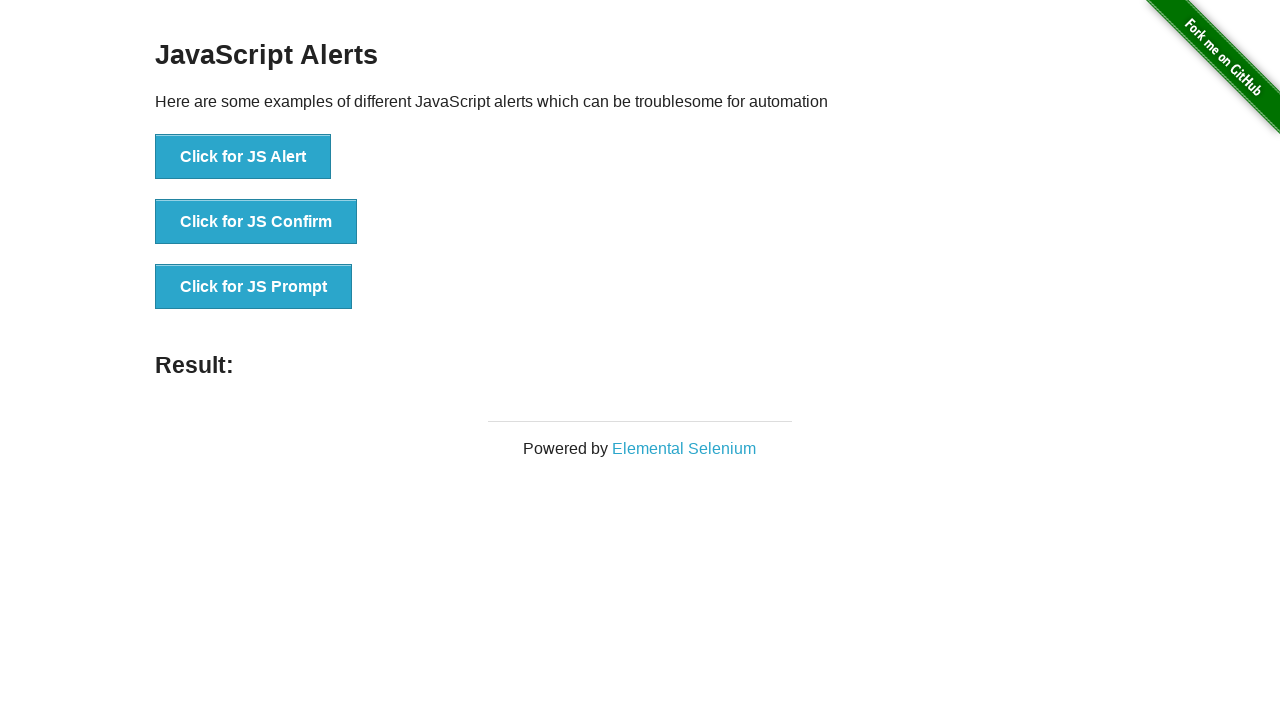

Set up dialog handler to accept prompt with text 'Playwright Alert Test'
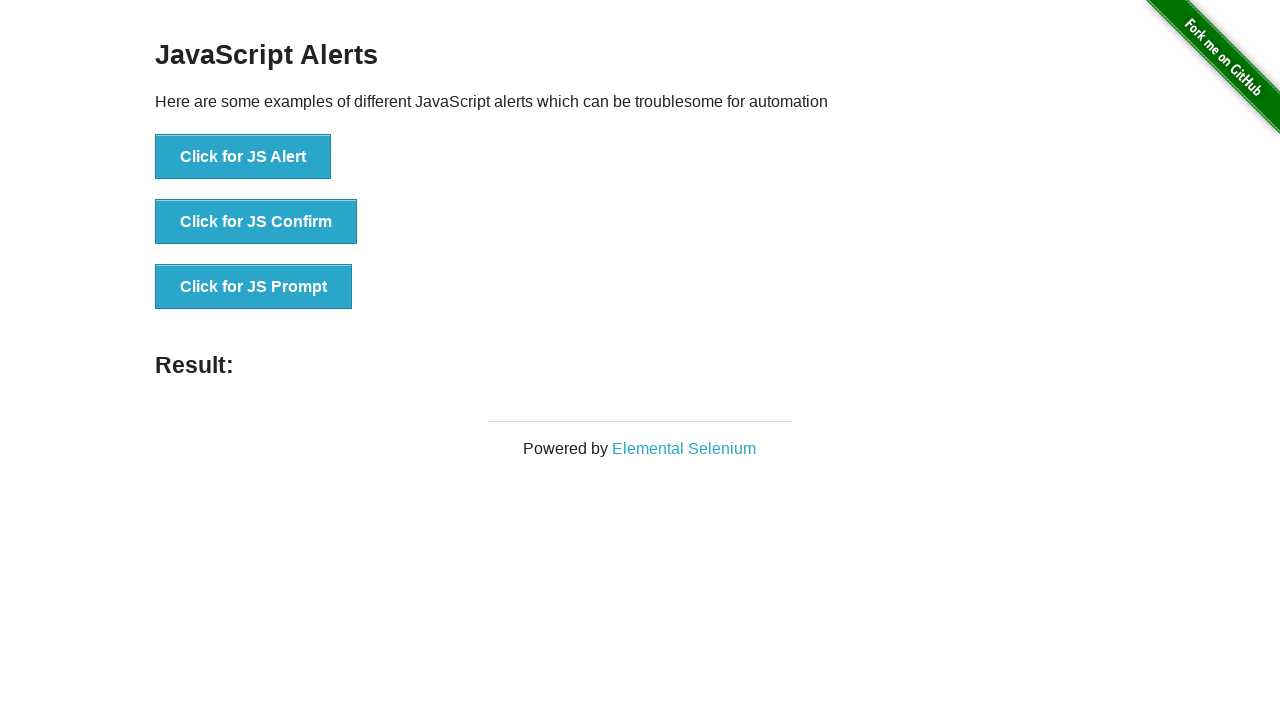

Clicked button to trigger JavaScript prompt dialog at (254, 287) on xpath=//*[text()='Click for JS Prompt']
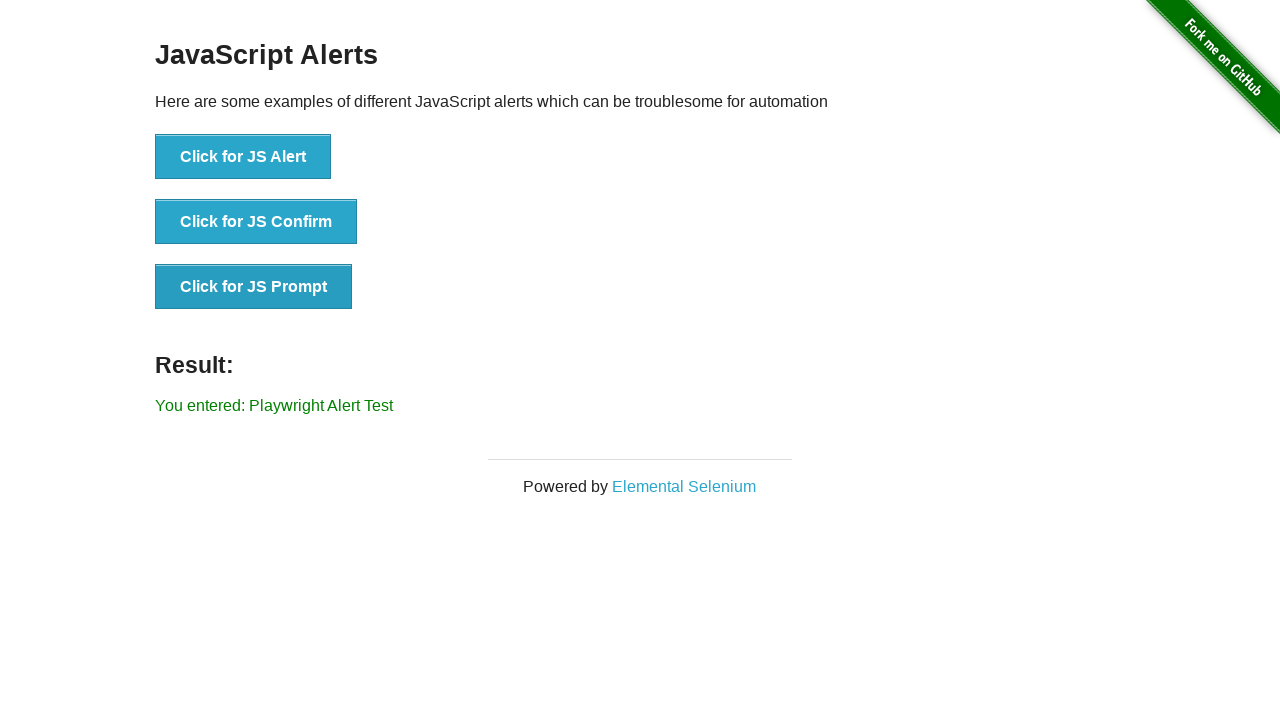

Result element appeared on page
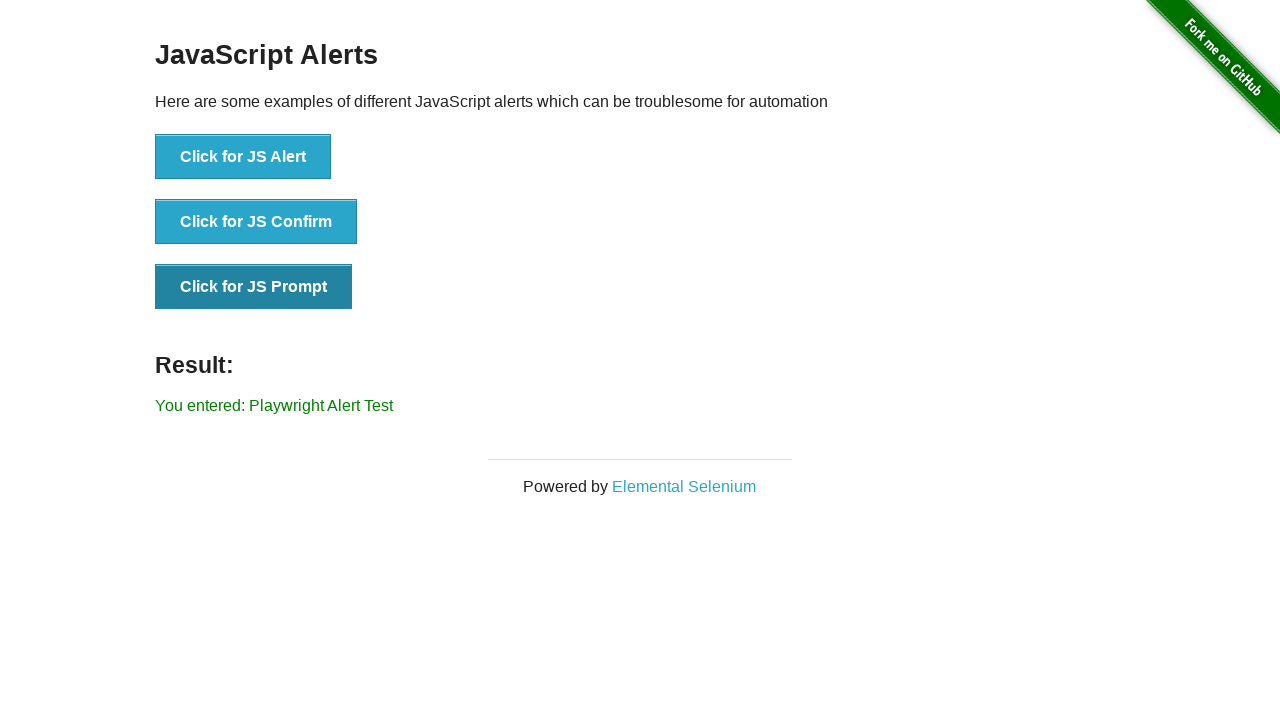

Retrieved result text from page
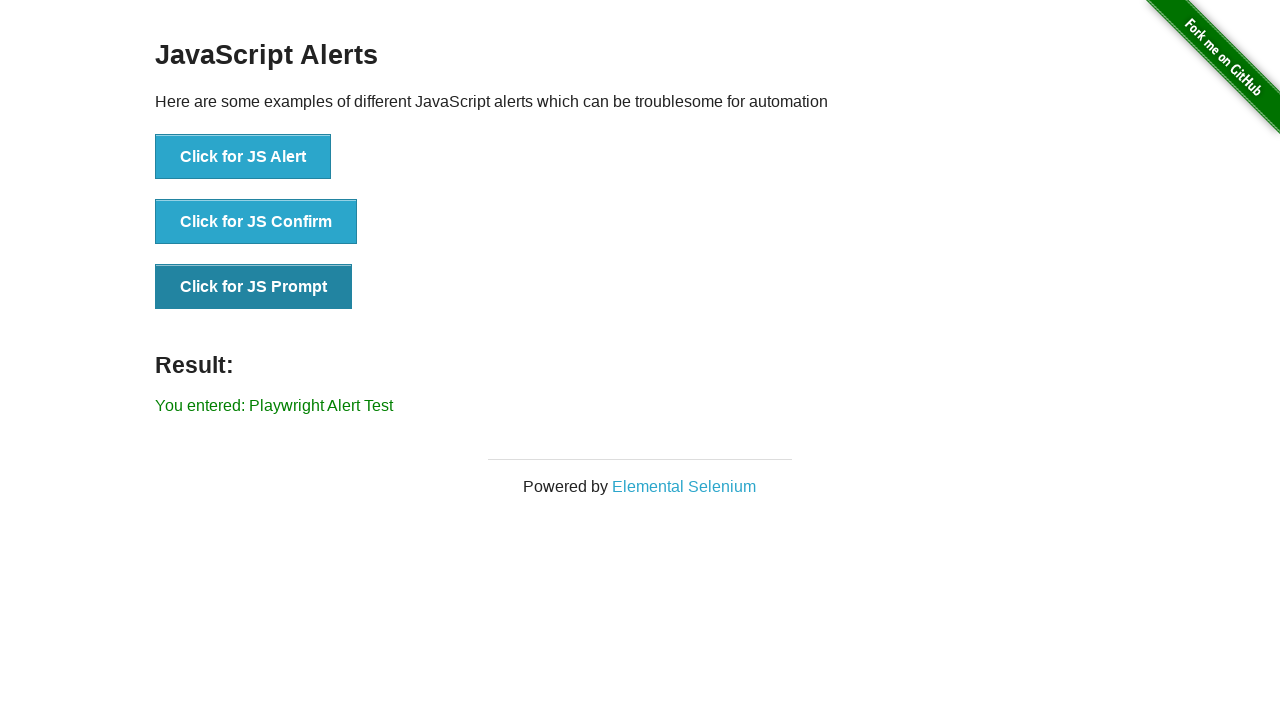

Verified result text matches expected value 'You entered: Playwright Alert Test'
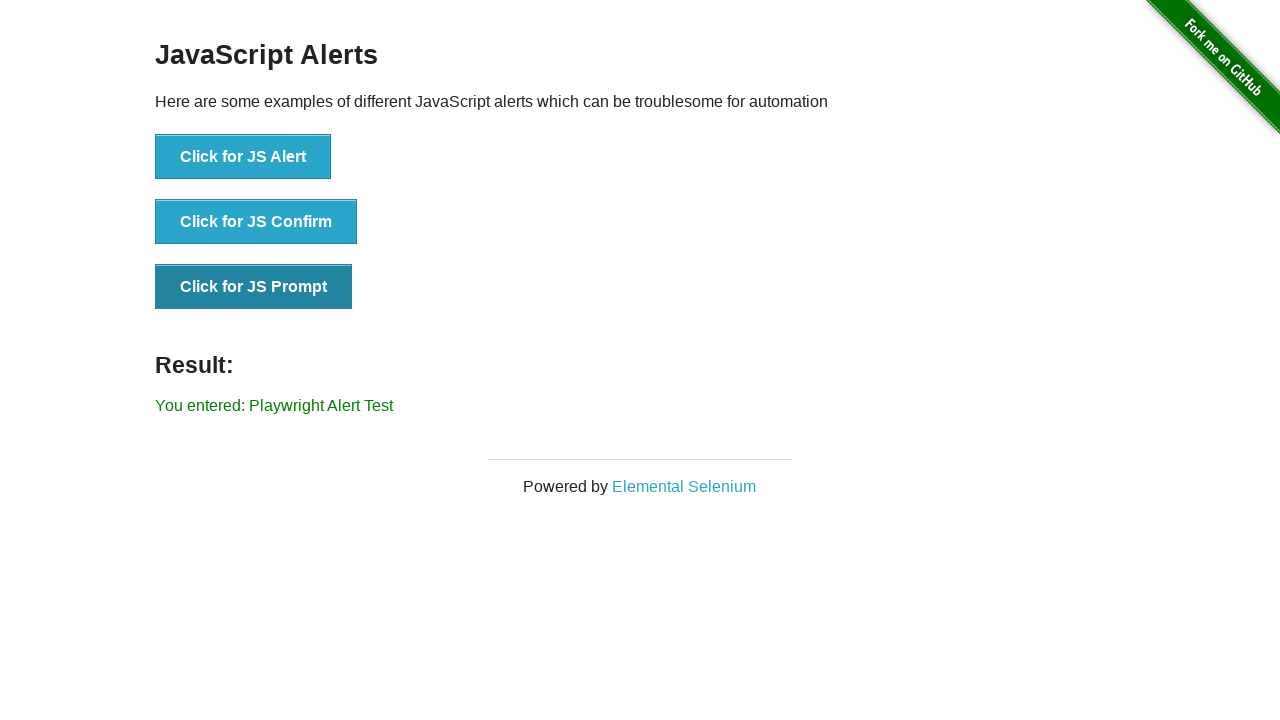

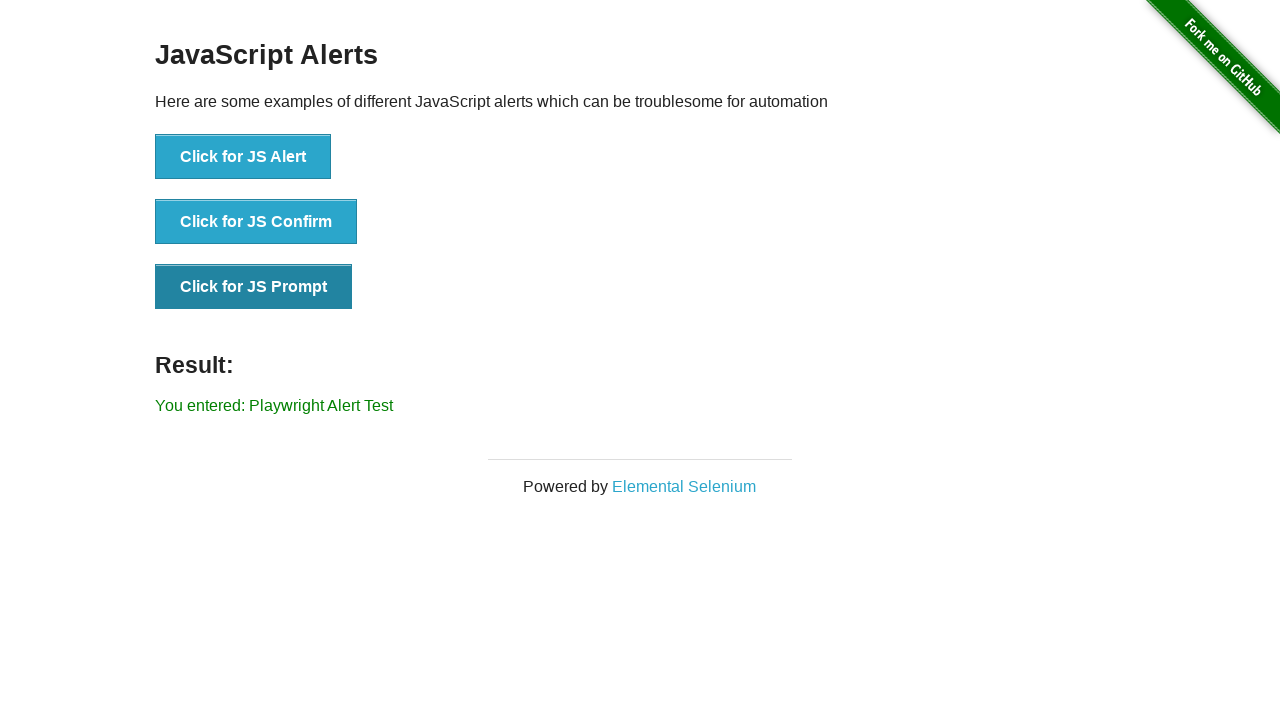